Tests passenger selection UI by incrementing adult and child passenger counts

Starting URL: https://rahulshettyacademy.com/dropdownsPractise/

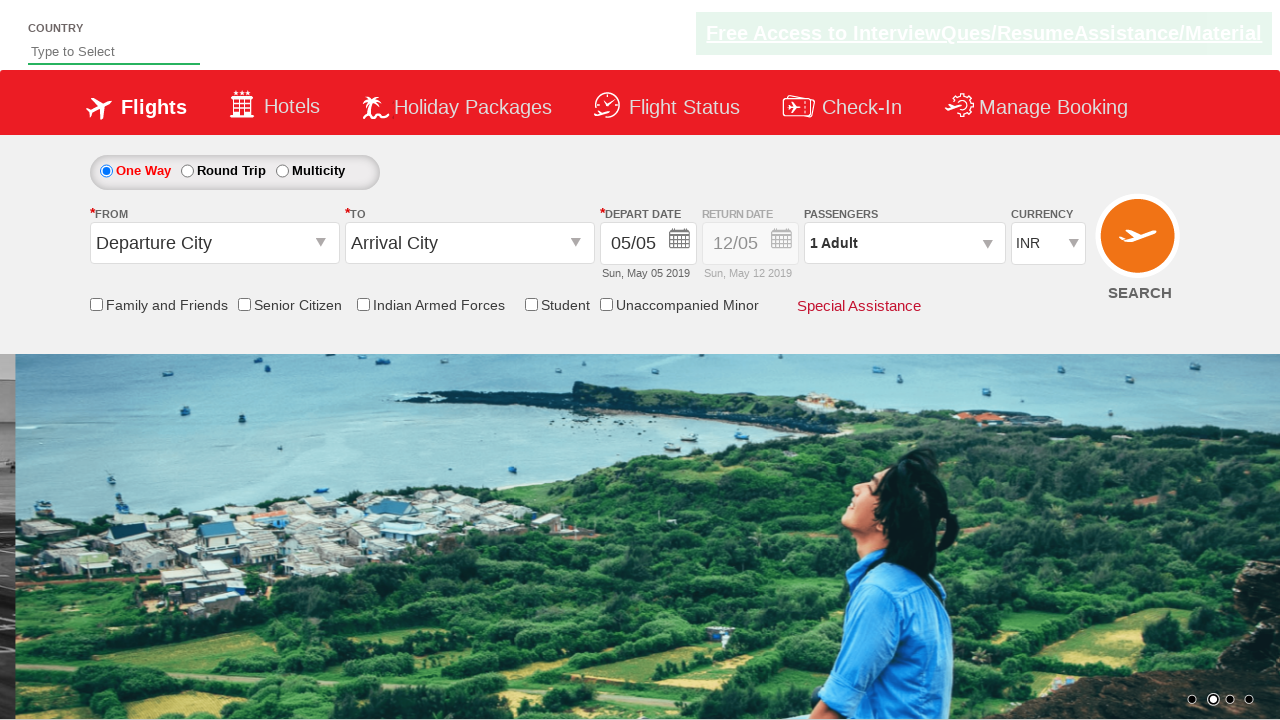

Clicked passenger info dropdown to open passenger selection UI at (904, 243) on #divpaxinfo
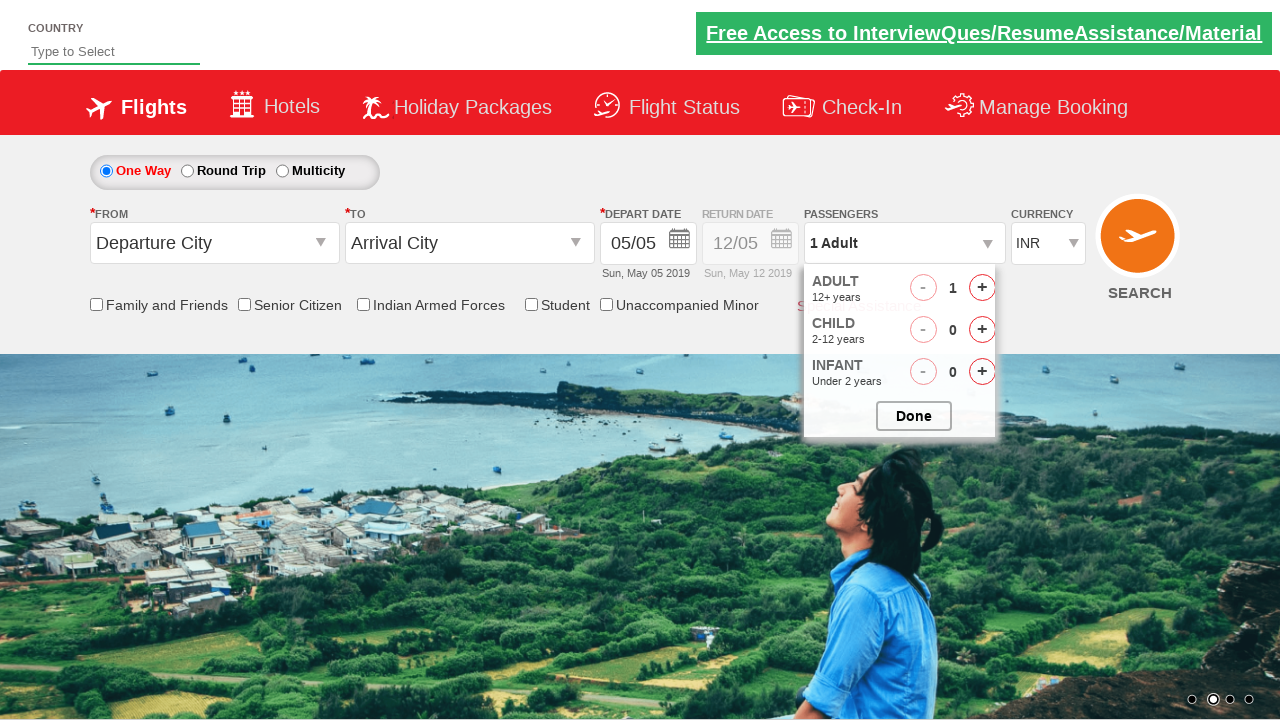

Incremented adult passenger count (iteration 1/5) at (982, 288) on #hrefIncAdt
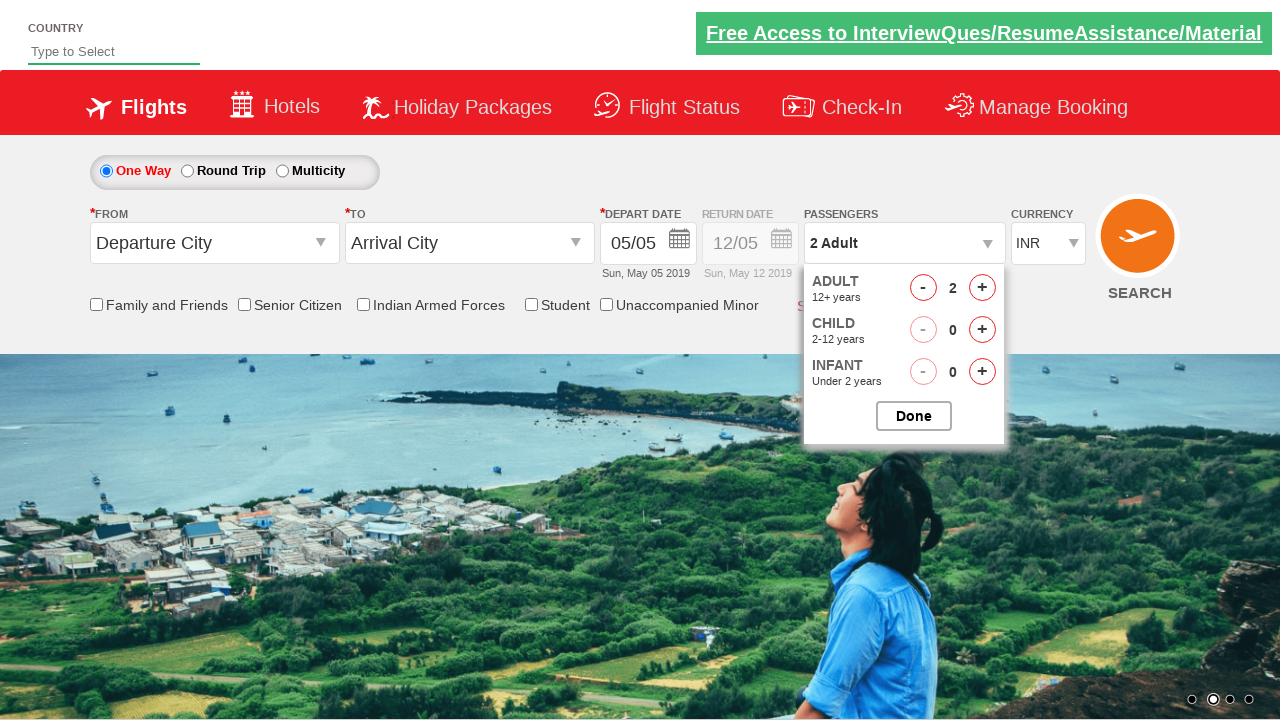

Incremented adult passenger count (iteration 2/5) at (982, 288) on #hrefIncAdt
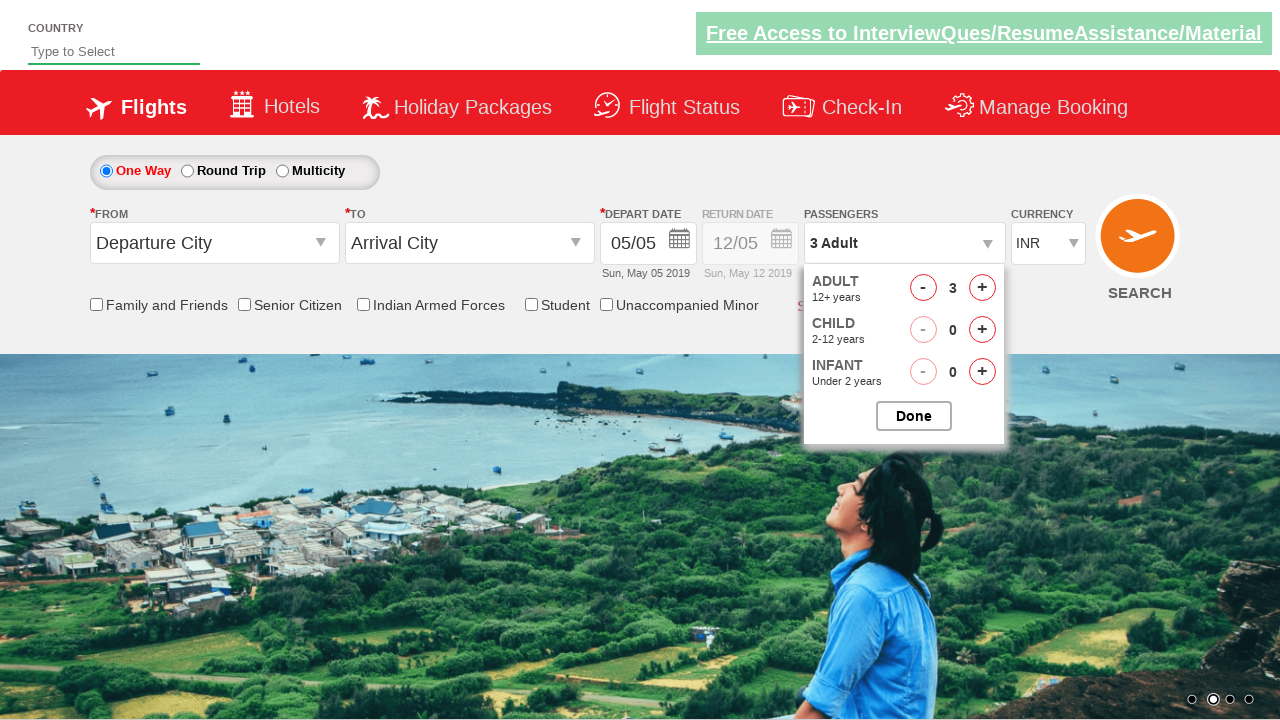

Incremented adult passenger count (iteration 3/5) at (982, 288) on #hrefIncAdt
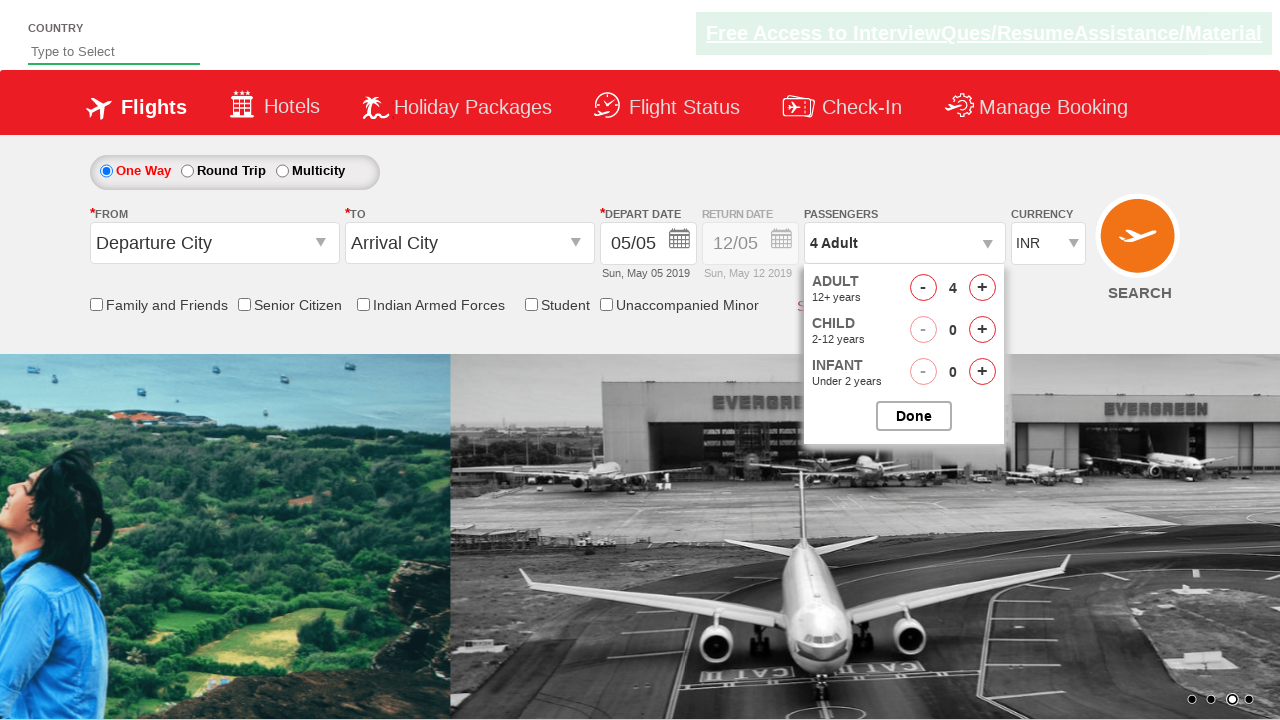

Incremented adult passenger count (iteration 4/5) at (982, 288) on #hrefIncAdt
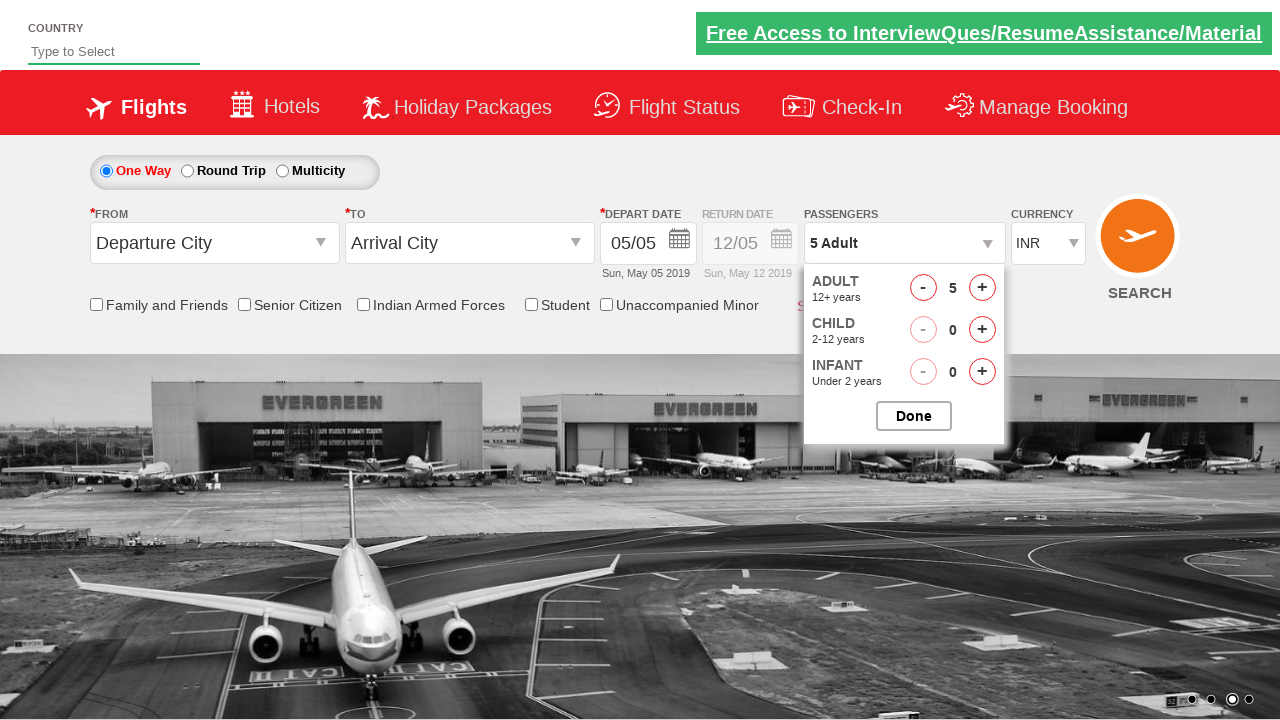

Incremented adult passenger count (iteration 5/5) at (982, 288) on #hrefIncAdt
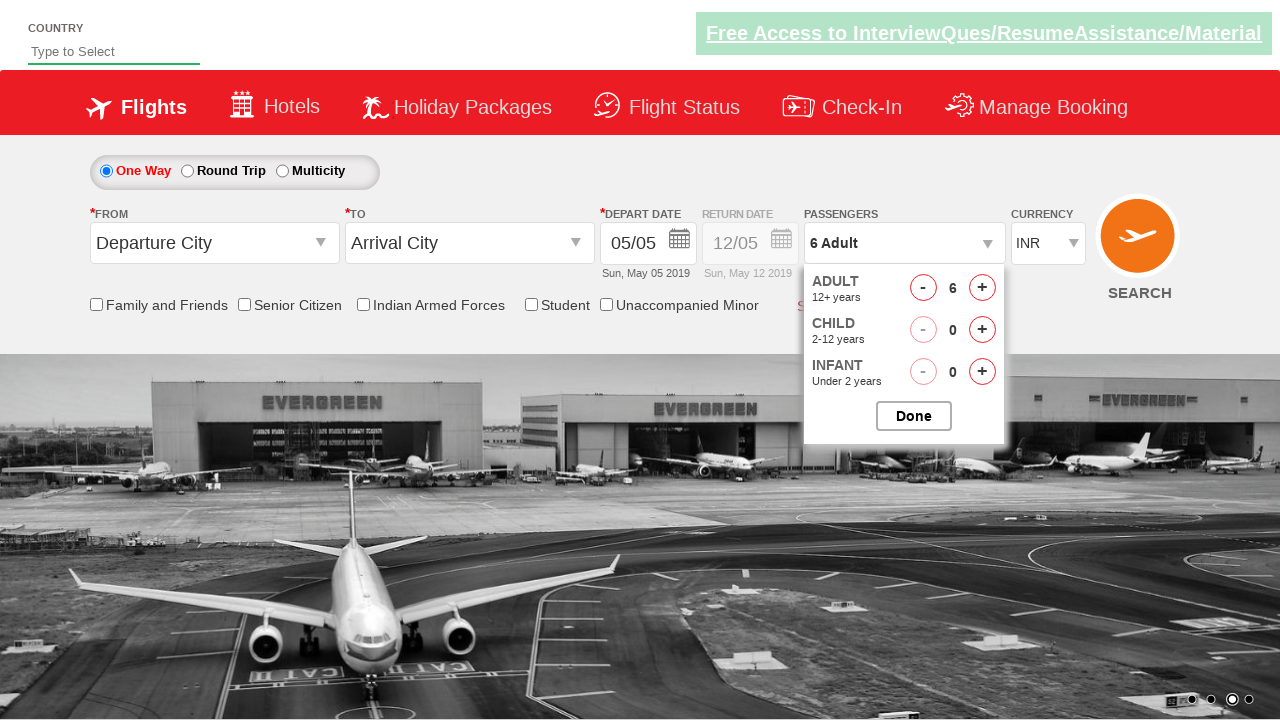

Incremented child passenger count by 1 at (982, 330) on #hrefIncChd
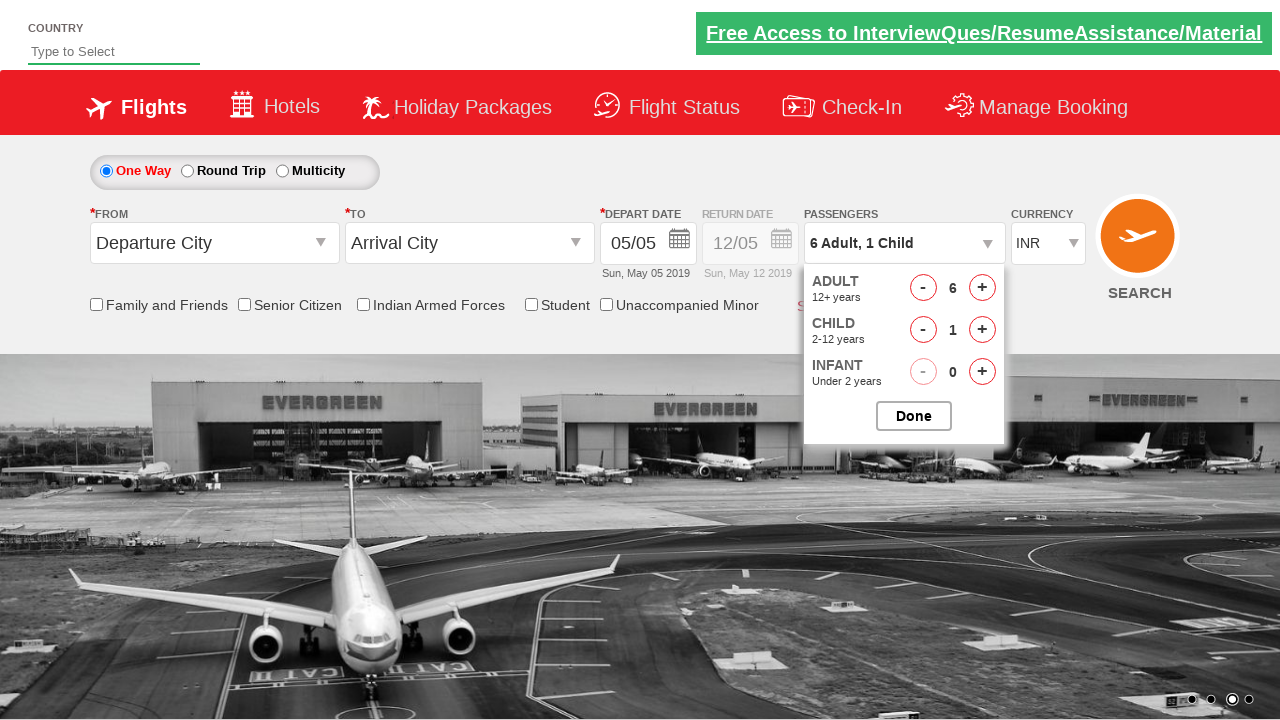

Closed the passenger selection dropdown at (914, 416) on #btnclosepaxoption
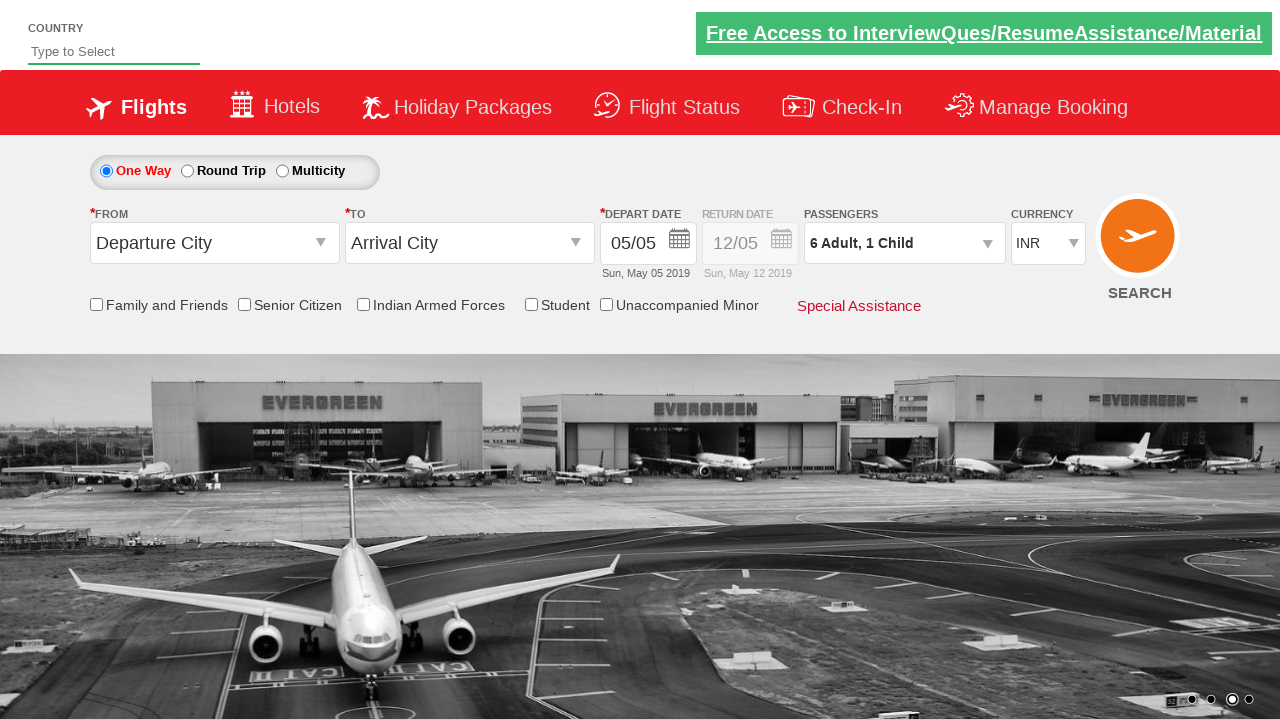

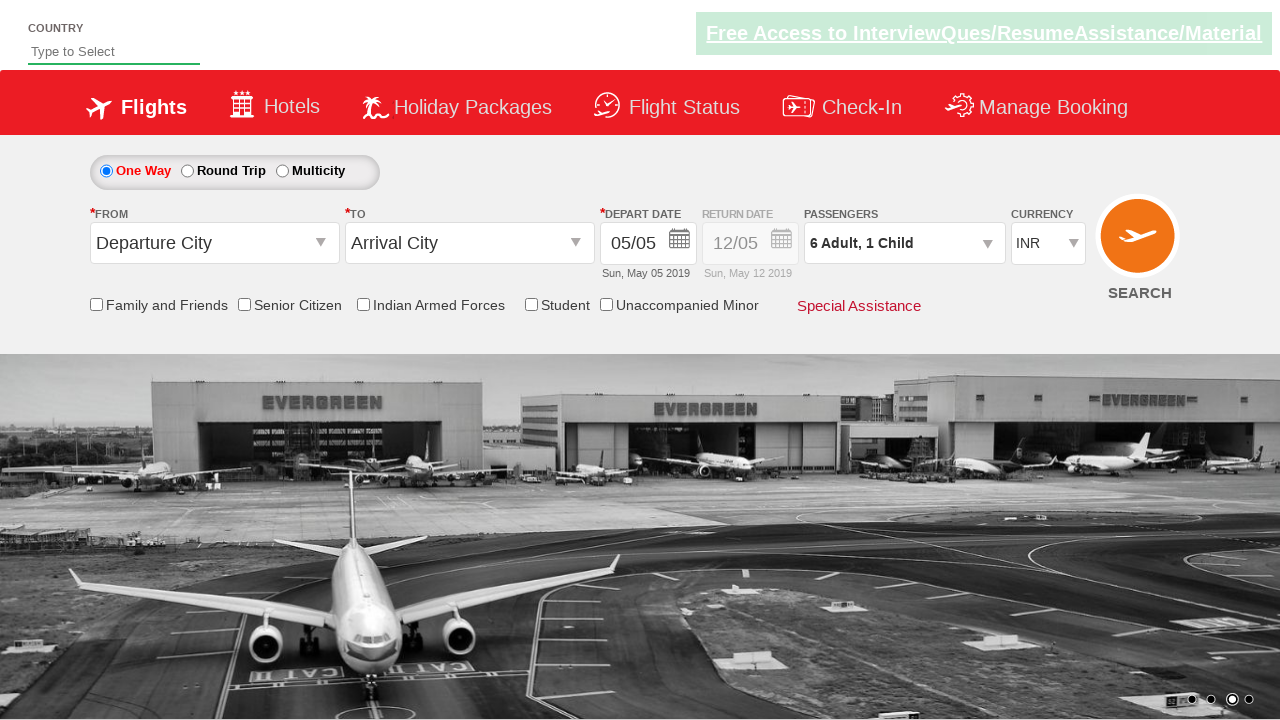